Navigates to a Selenium practice blog page and clicks a button to start a timer or demonstration

Starting URL: http://seleniumpractise.blogspot.com/2016/08/how-to-use-explicit-wait-in-selenium.html

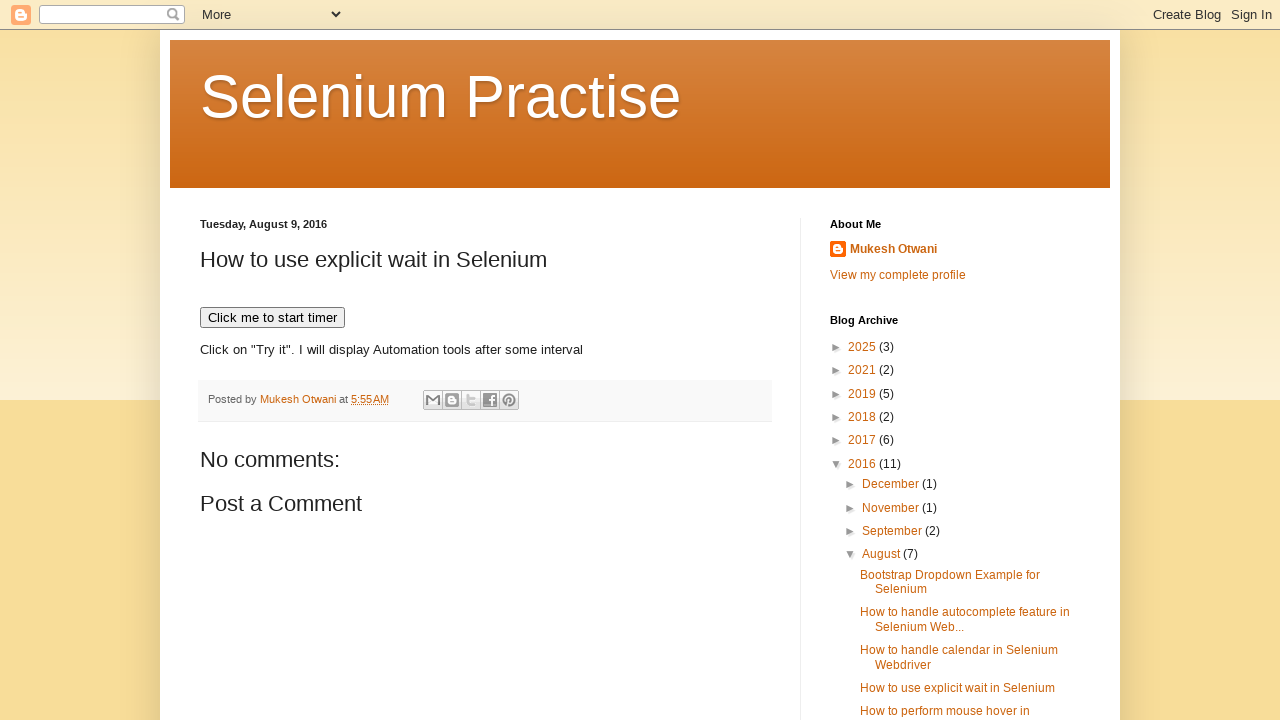

Navigated to Selenium practice blog page for explicit wait demonstration
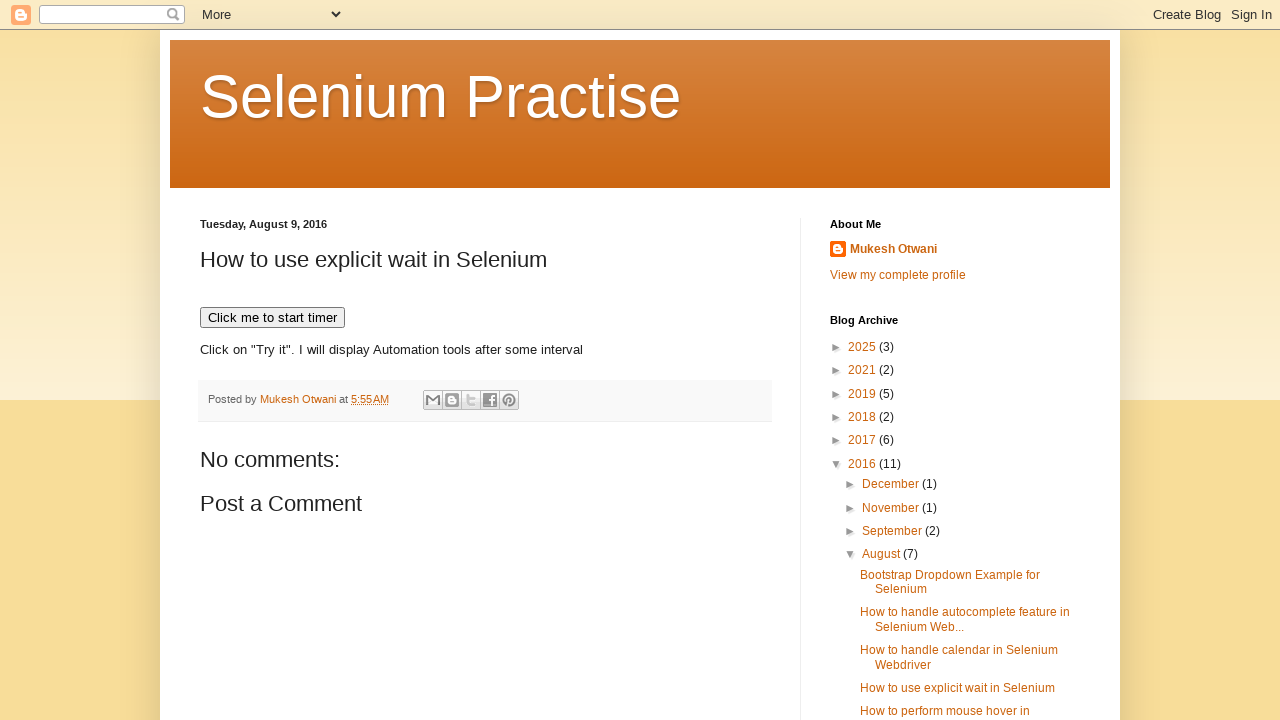

Clicked the 'Click me to start' button to initiate timer or demonstration at (272, 318) on xpath=//button[contains(text(),'Click me to start')]
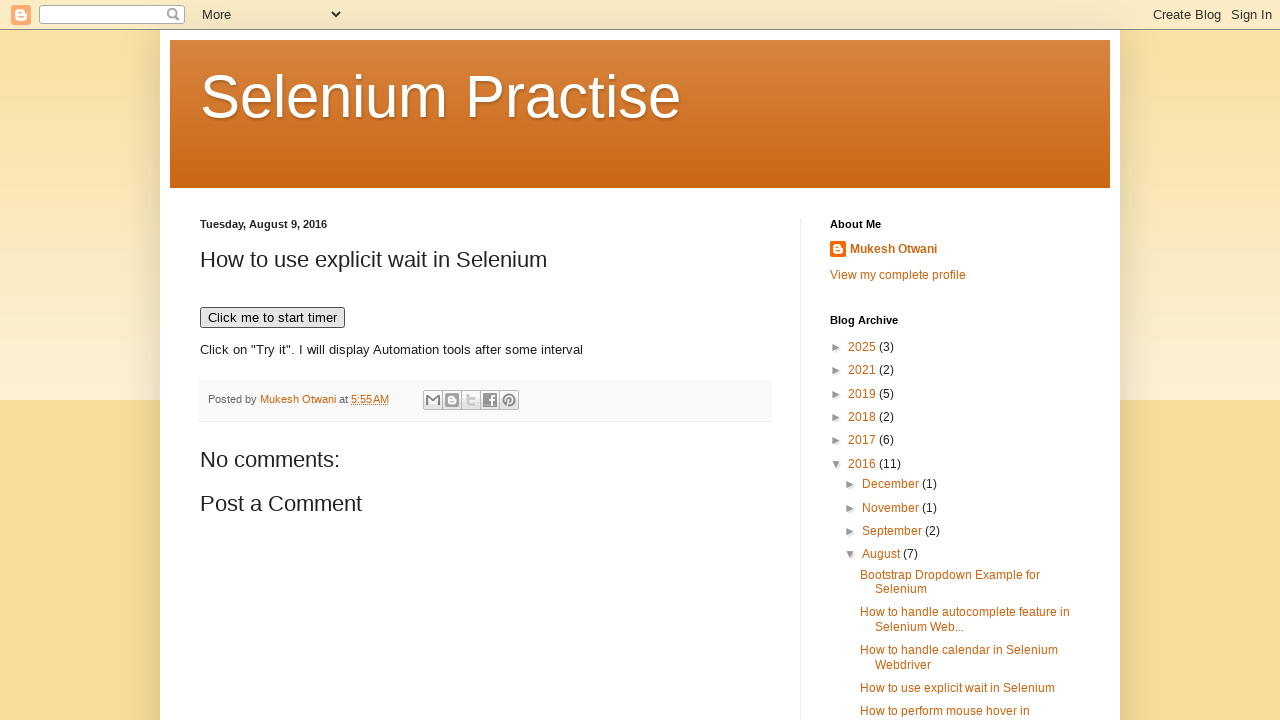

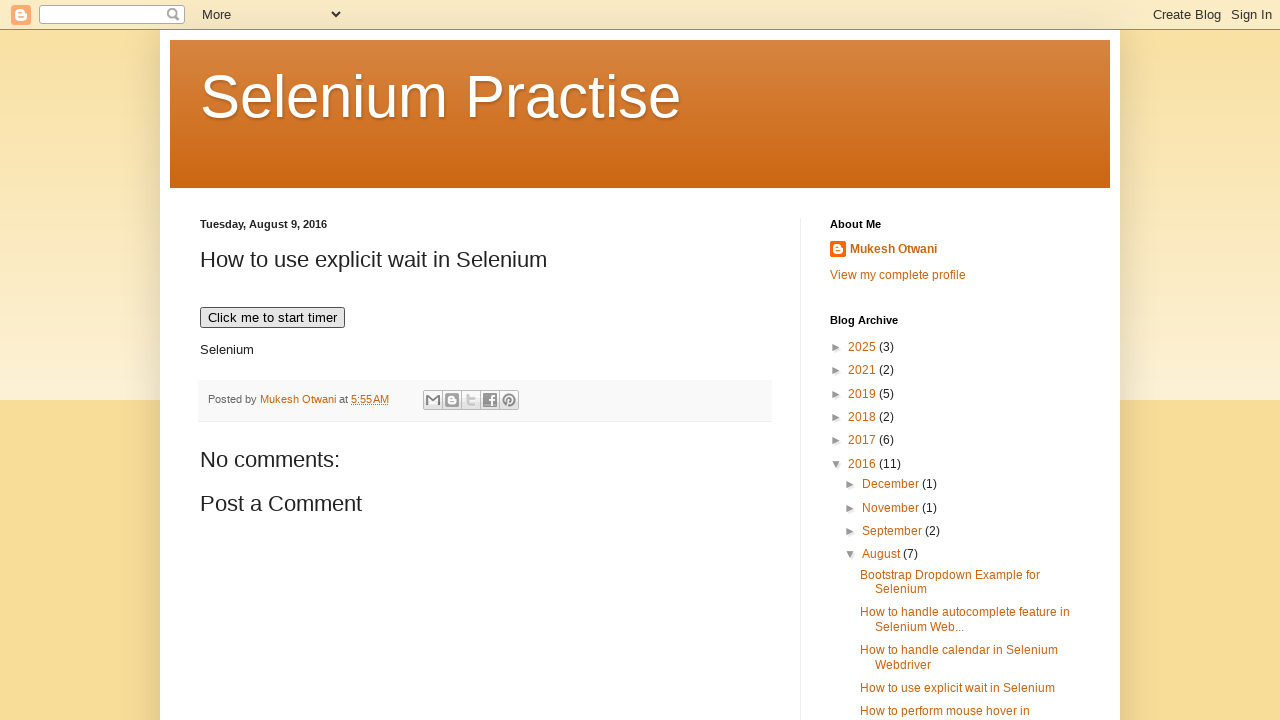